Tests the RegioJet transportation search functionality by entering origin and destination cities, submitting the search, and navigating to the next available connections.

Starting URL: https://regiojet.cz/

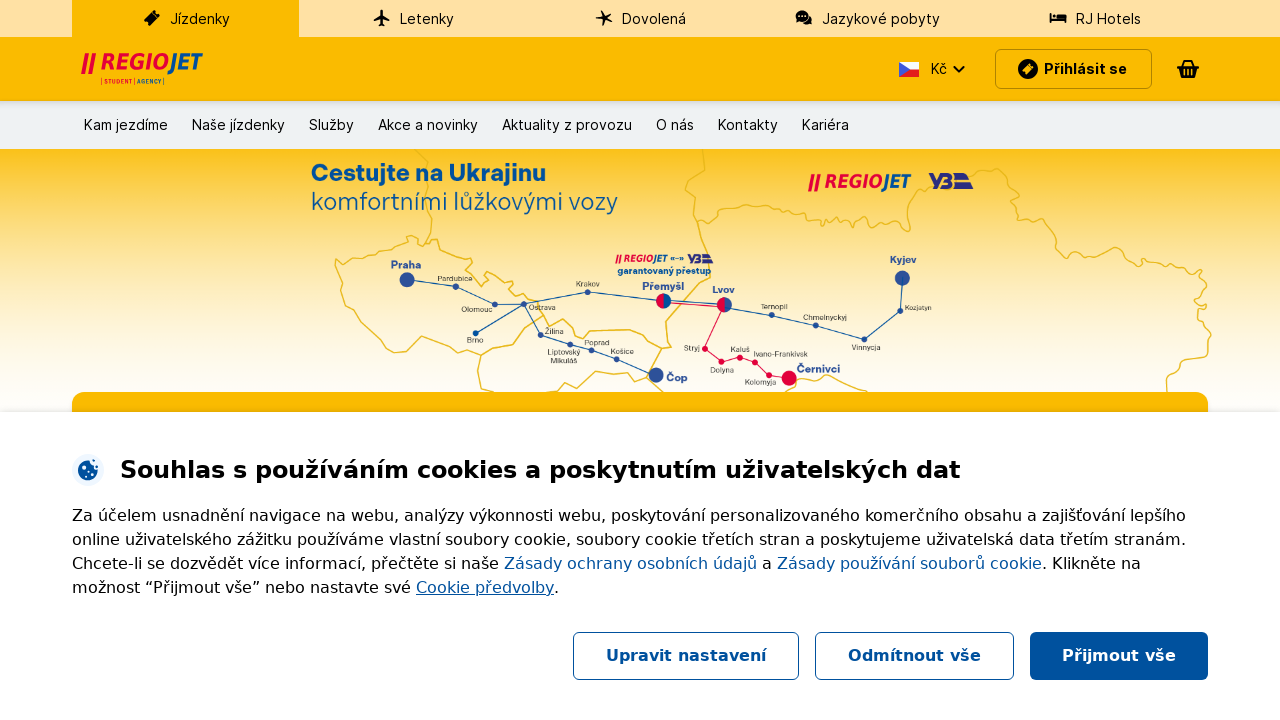

Waited for 'From' field to be available
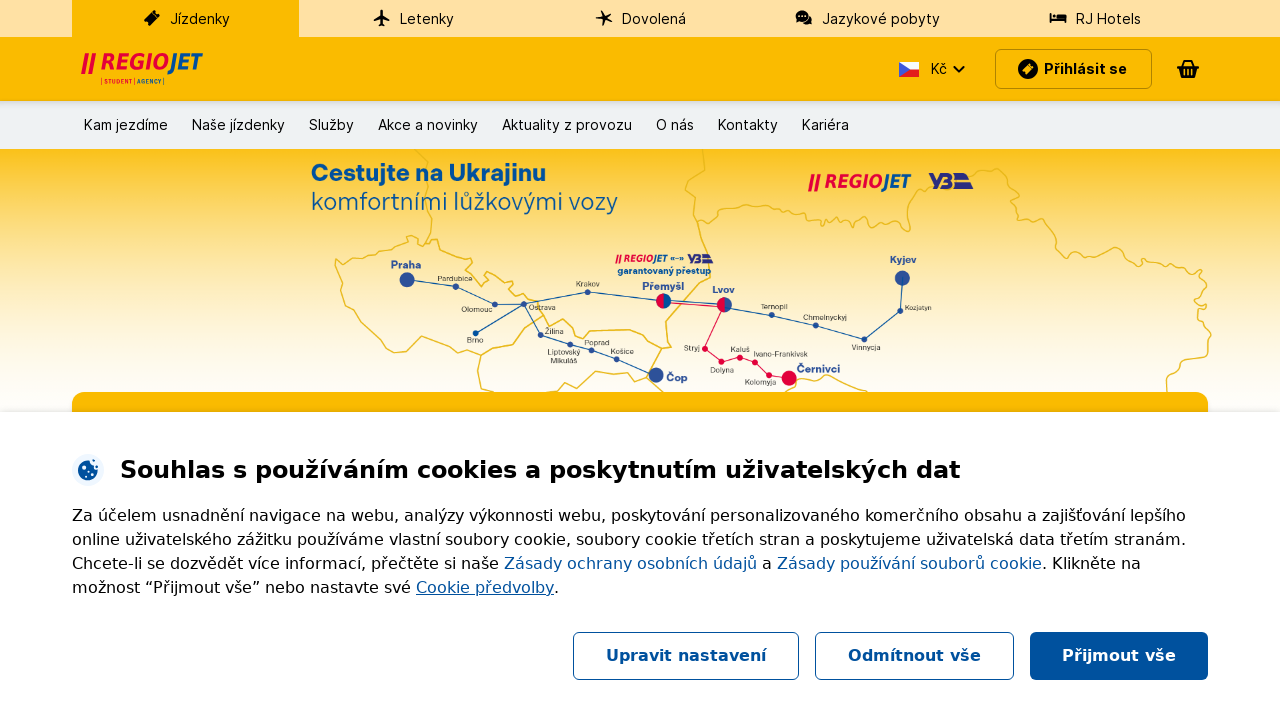

Filled 'From' field with 'Praha' on [aria-label='Odkud']
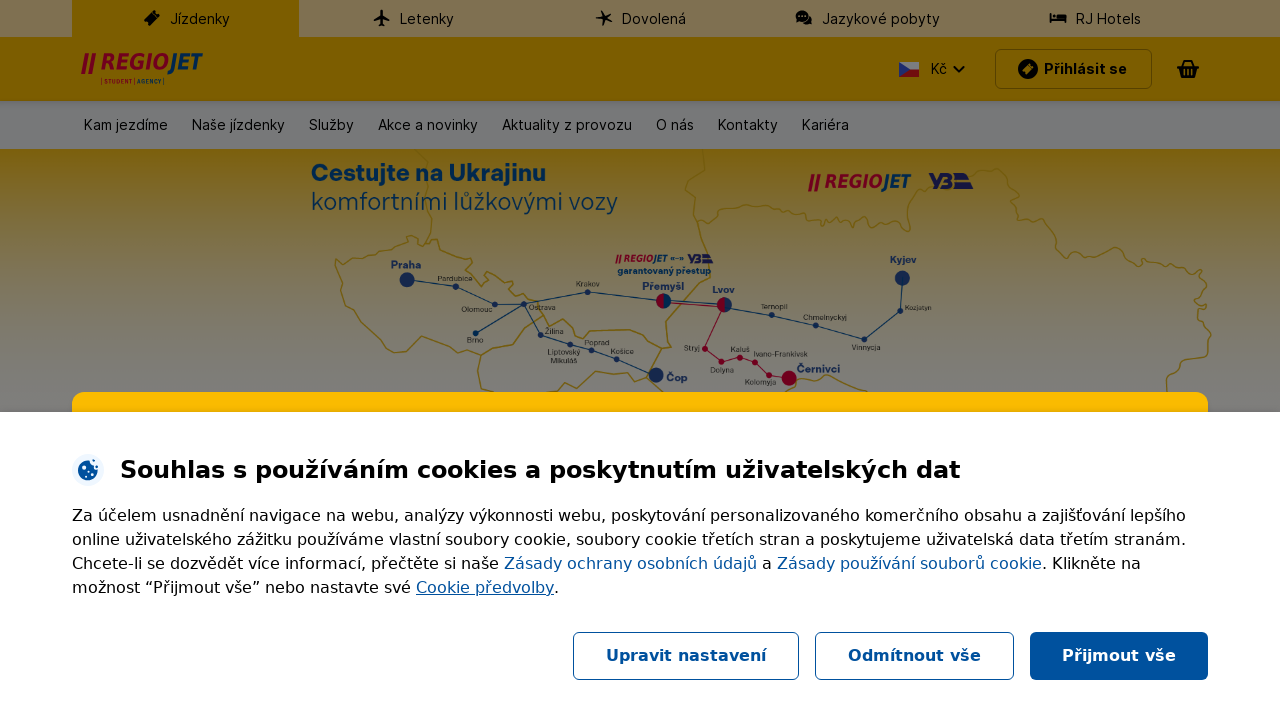

Pressed Enter in 'From' field on [aria-label='Odkud']
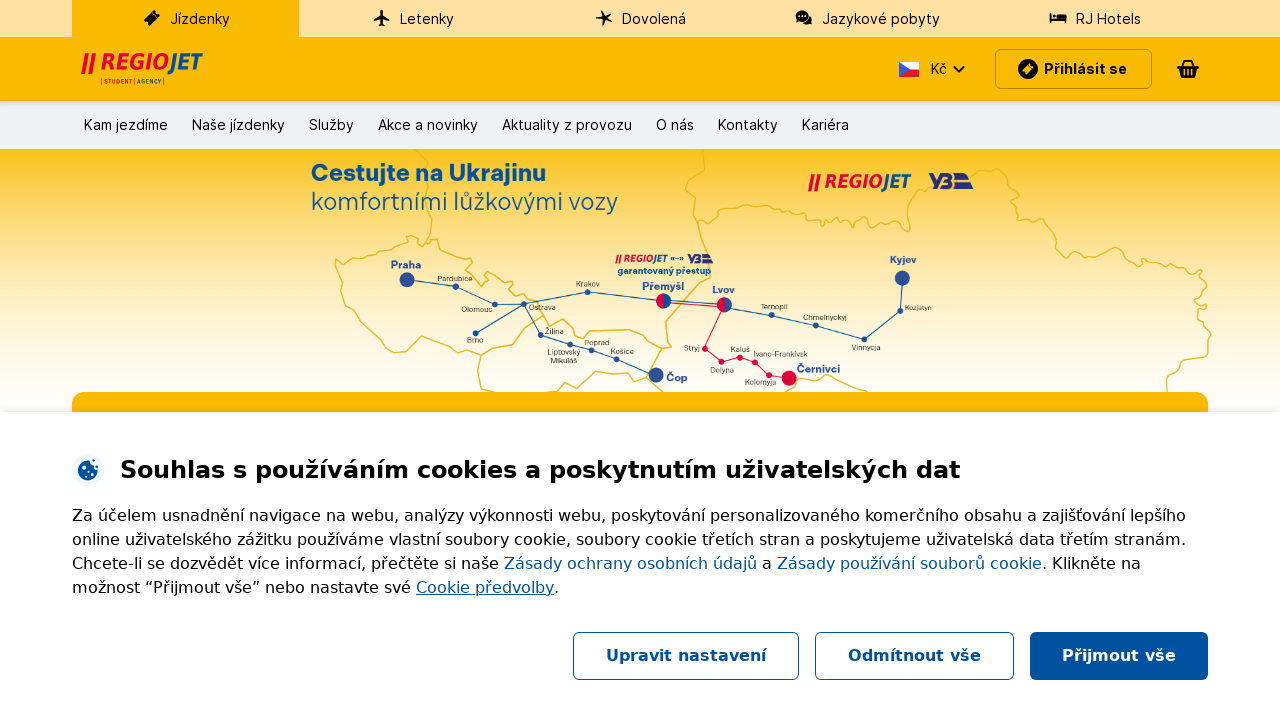

Waited 2 seconds for autocomplete to process
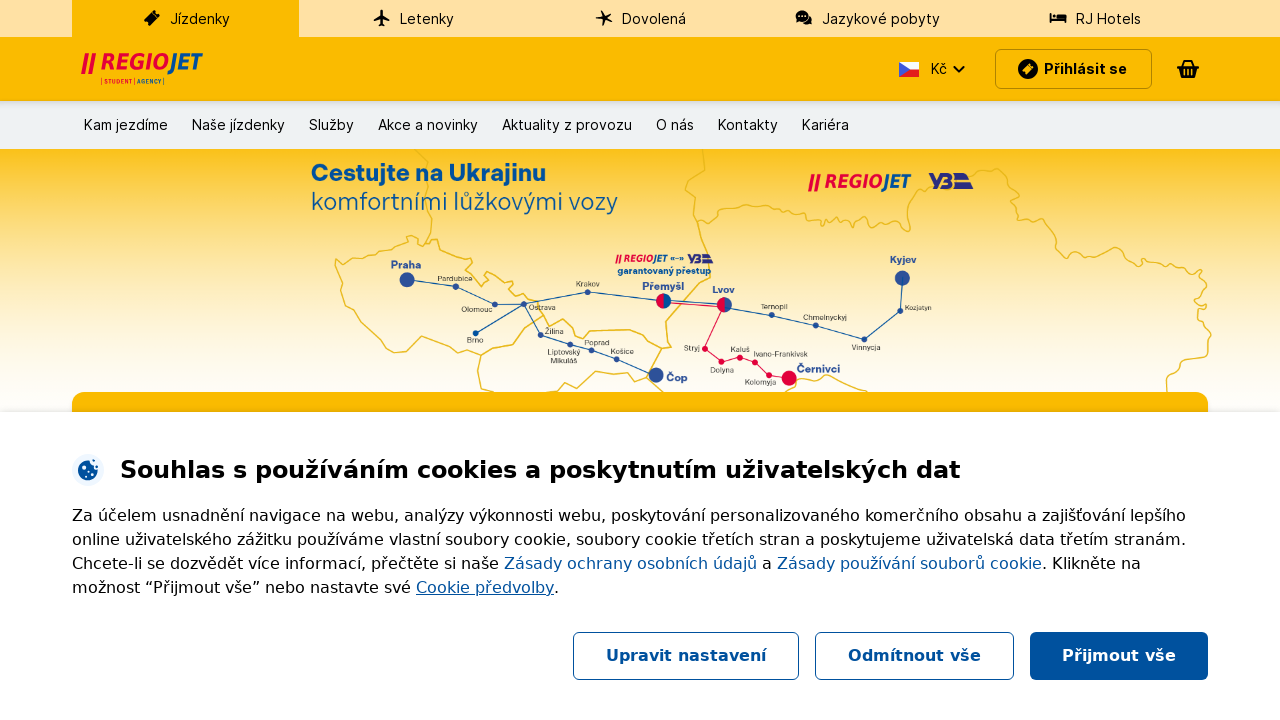

Waited for 'To' field to be available
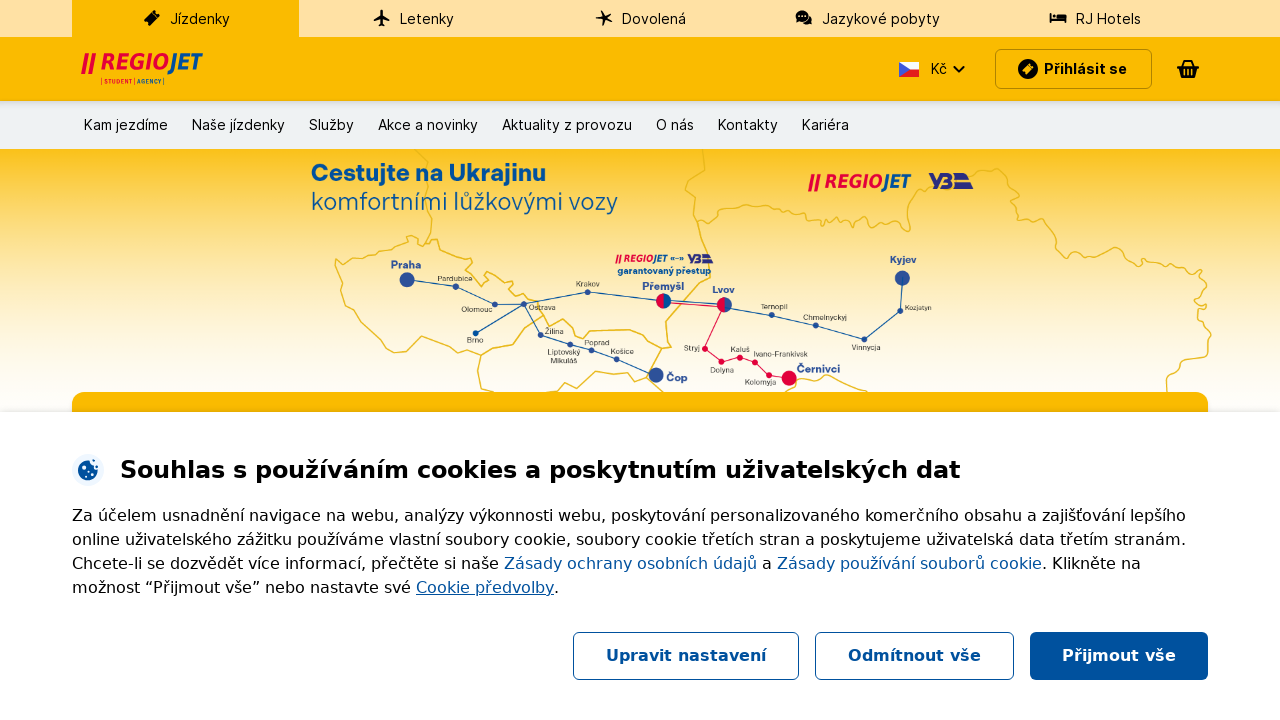

Filled 'To' field with 'Brno' on [aria-label='Kam']
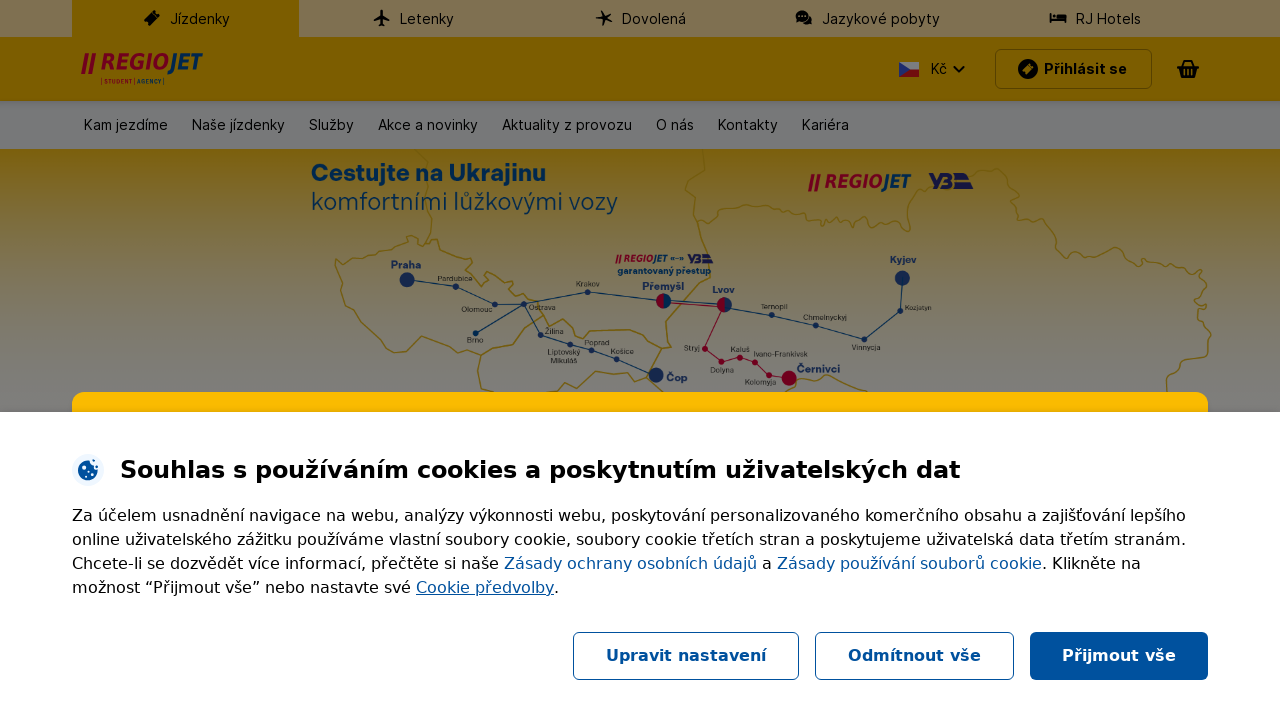

Waited 1.5 seconds for autocomplete
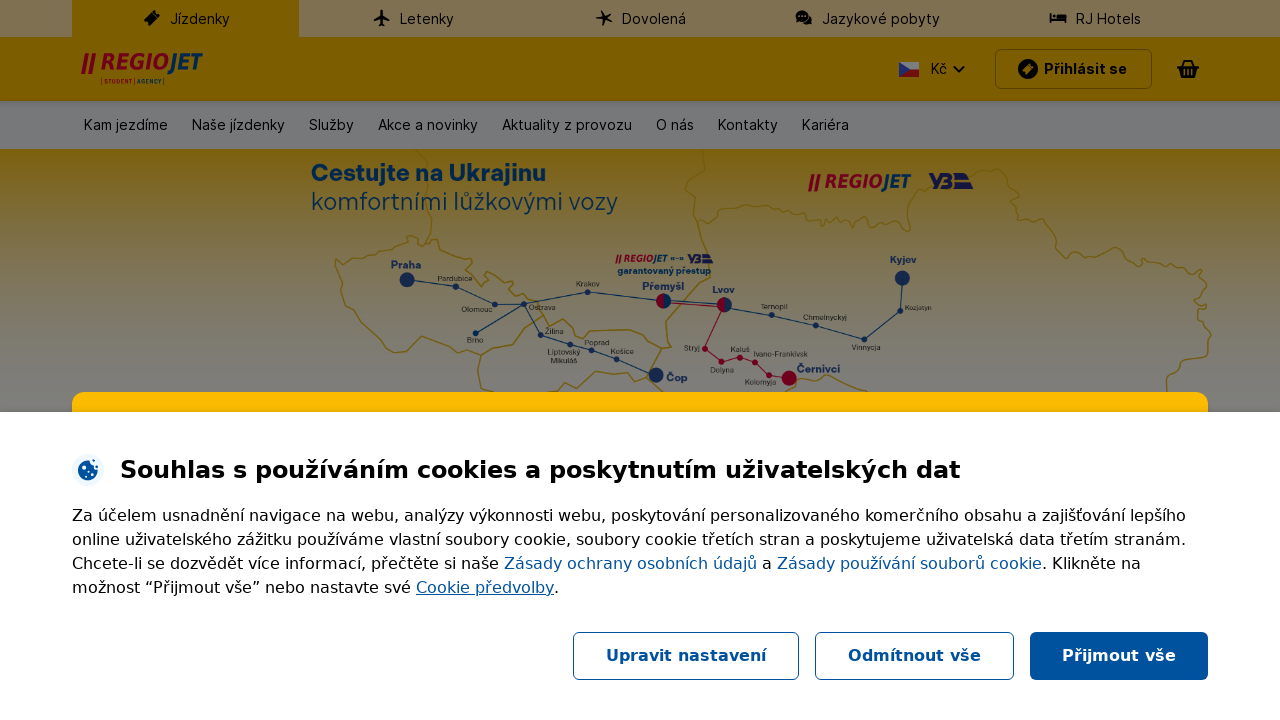

Pressed Enter in 'To' field on [aria-label='Kam']
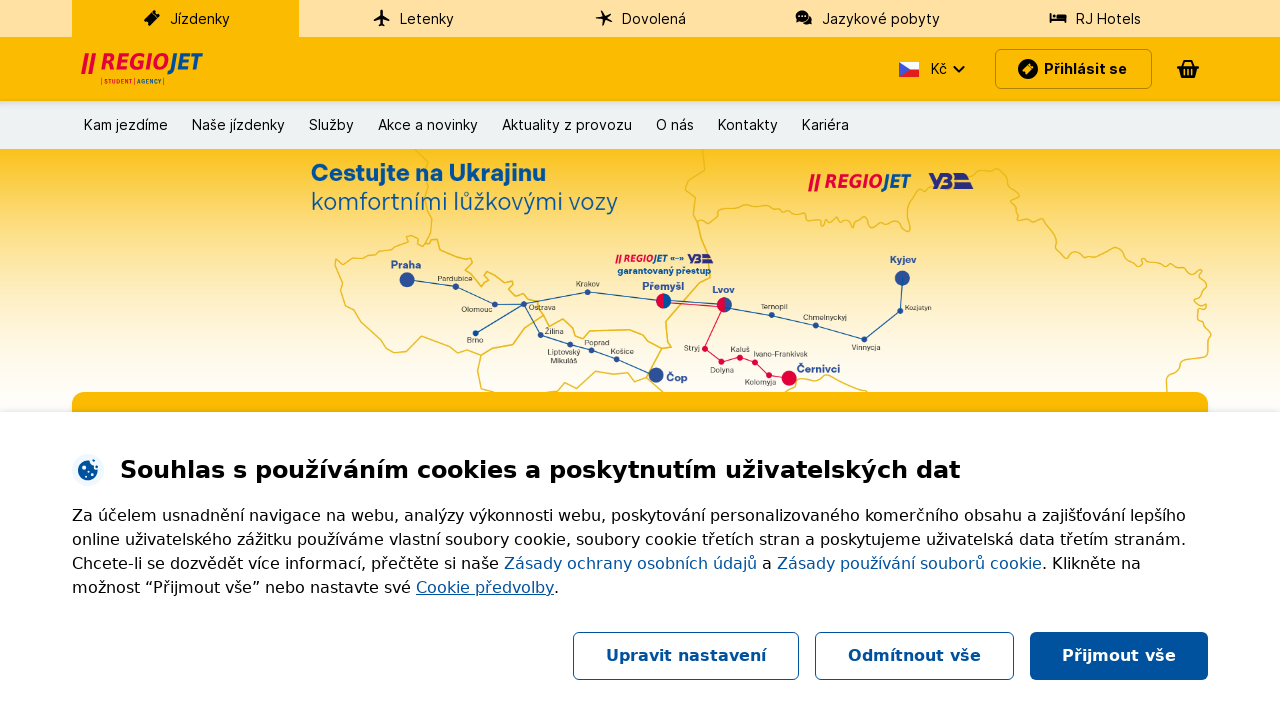

Waited 1.5 seconds before resubmitting
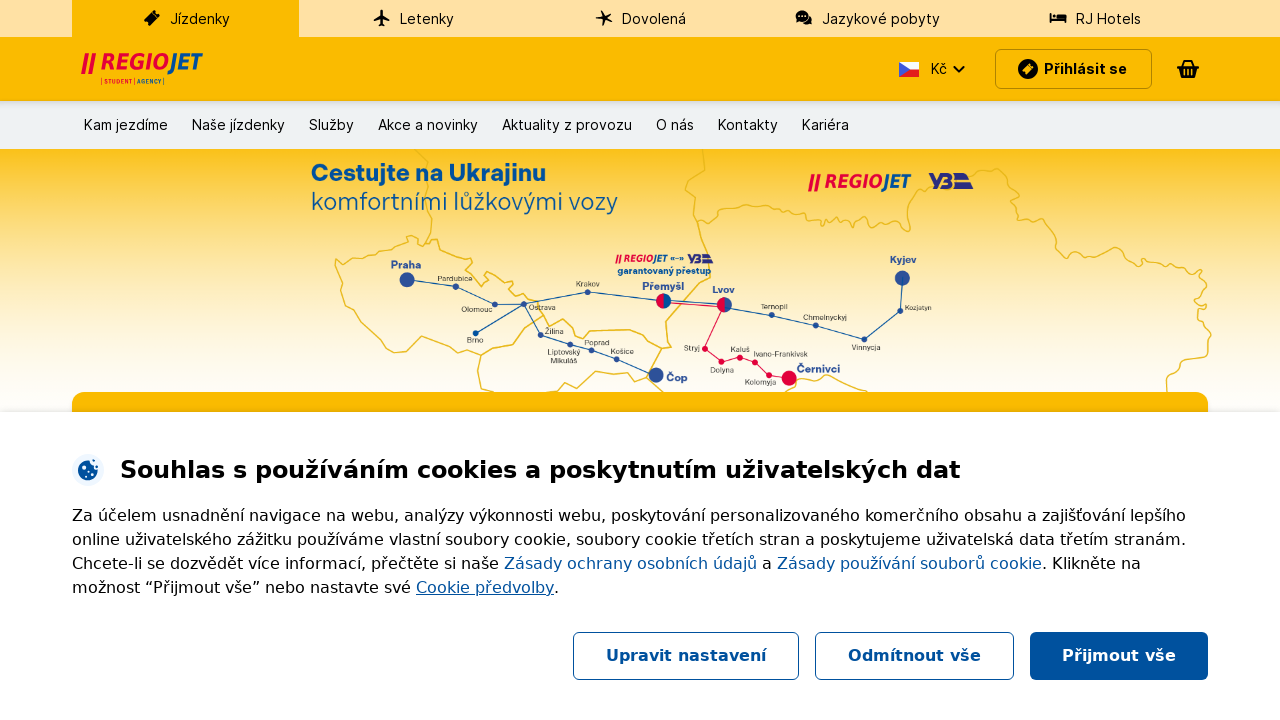

Pressed Enter again to submit the search on [aria-label='Kam']
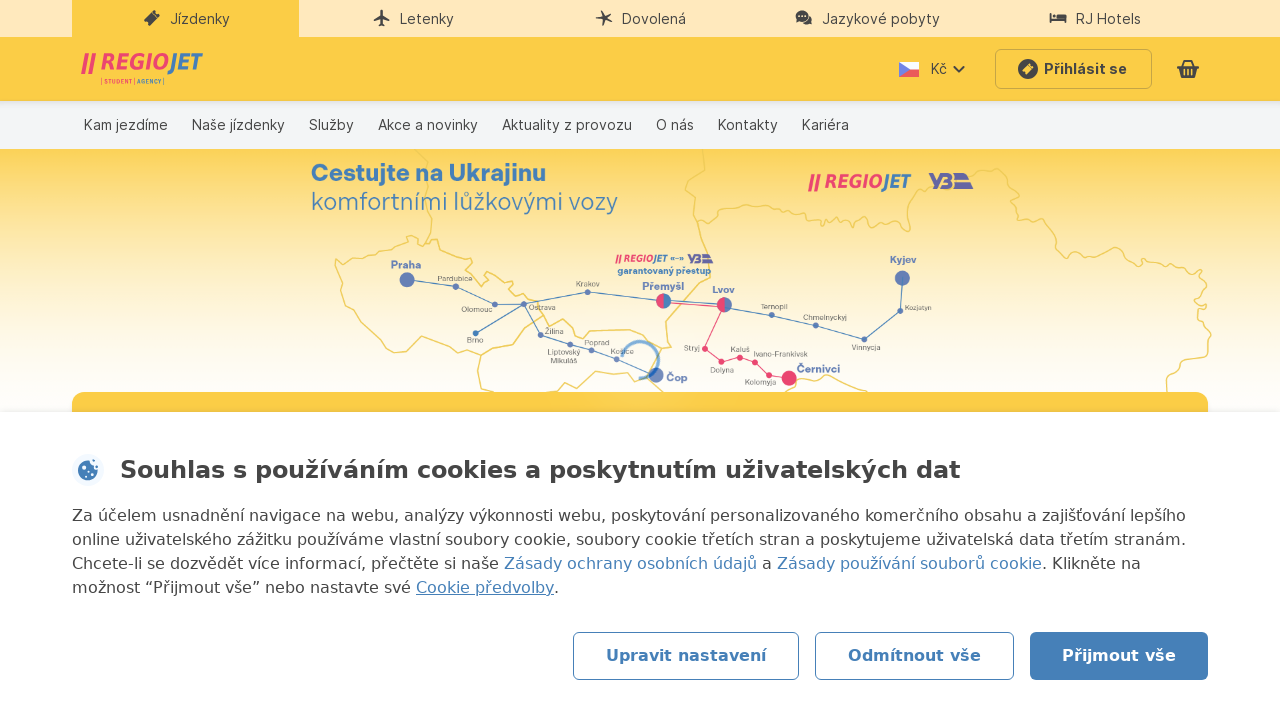

Waited for page body to be ready
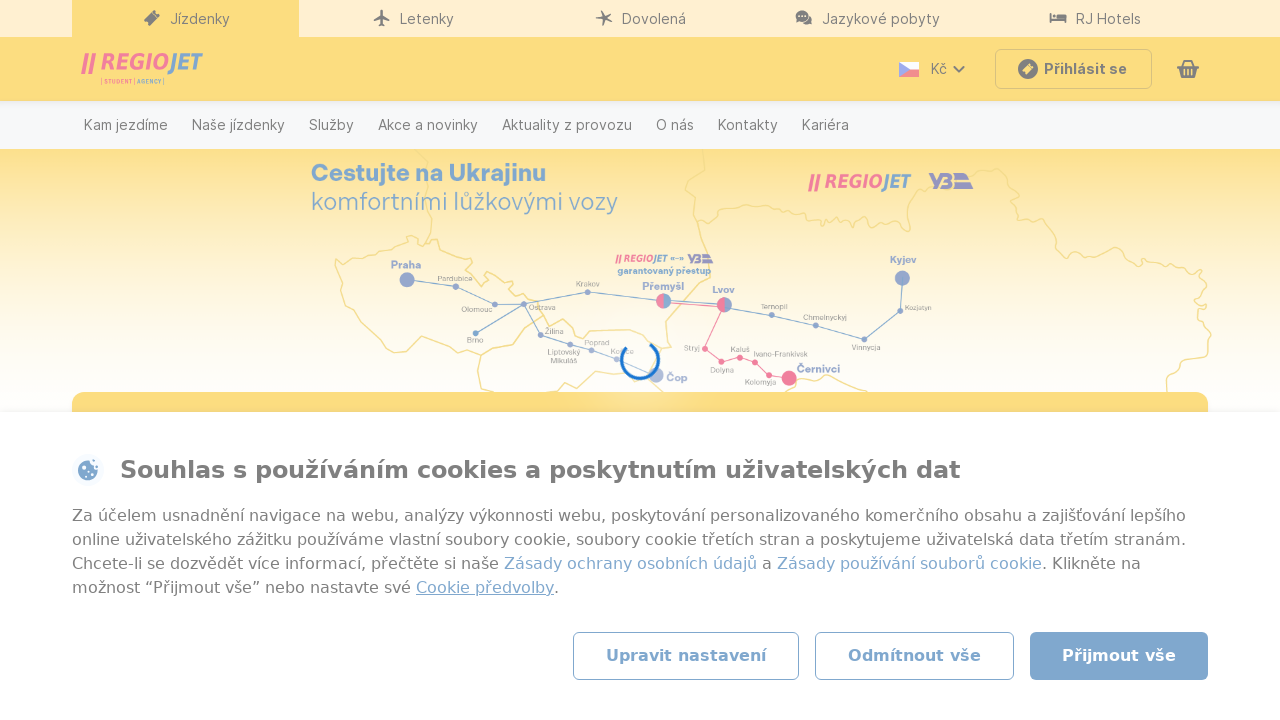

Waited 2 seconds for search results to fully load
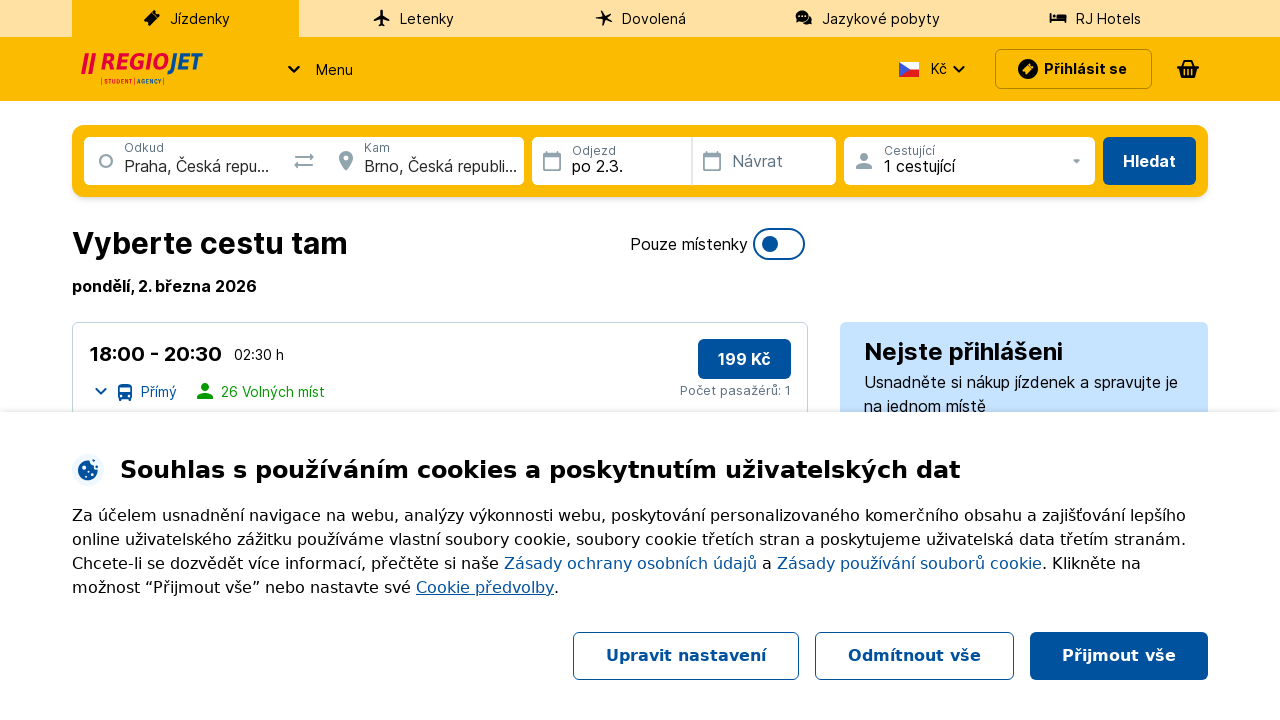

Clicked 'Next connections' button at (744, 360) on xpath=//button[text()='Další spoje']
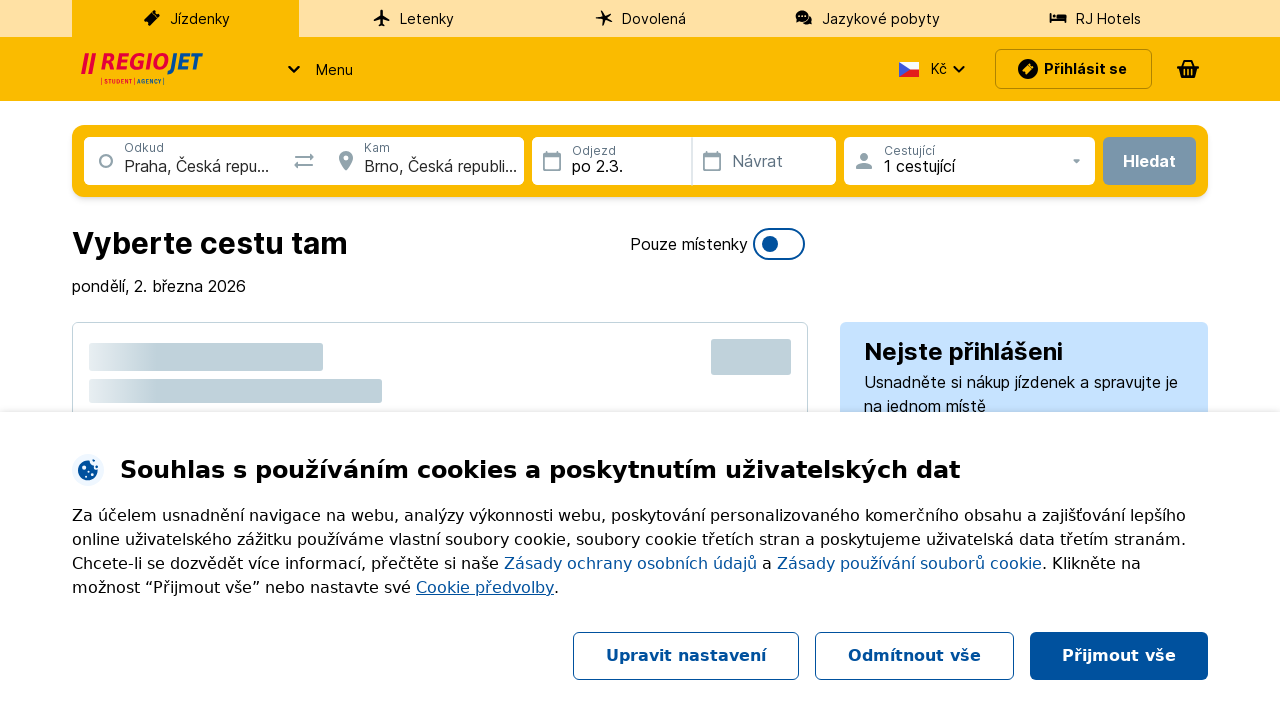

Waited 2 seconds for next connections to load
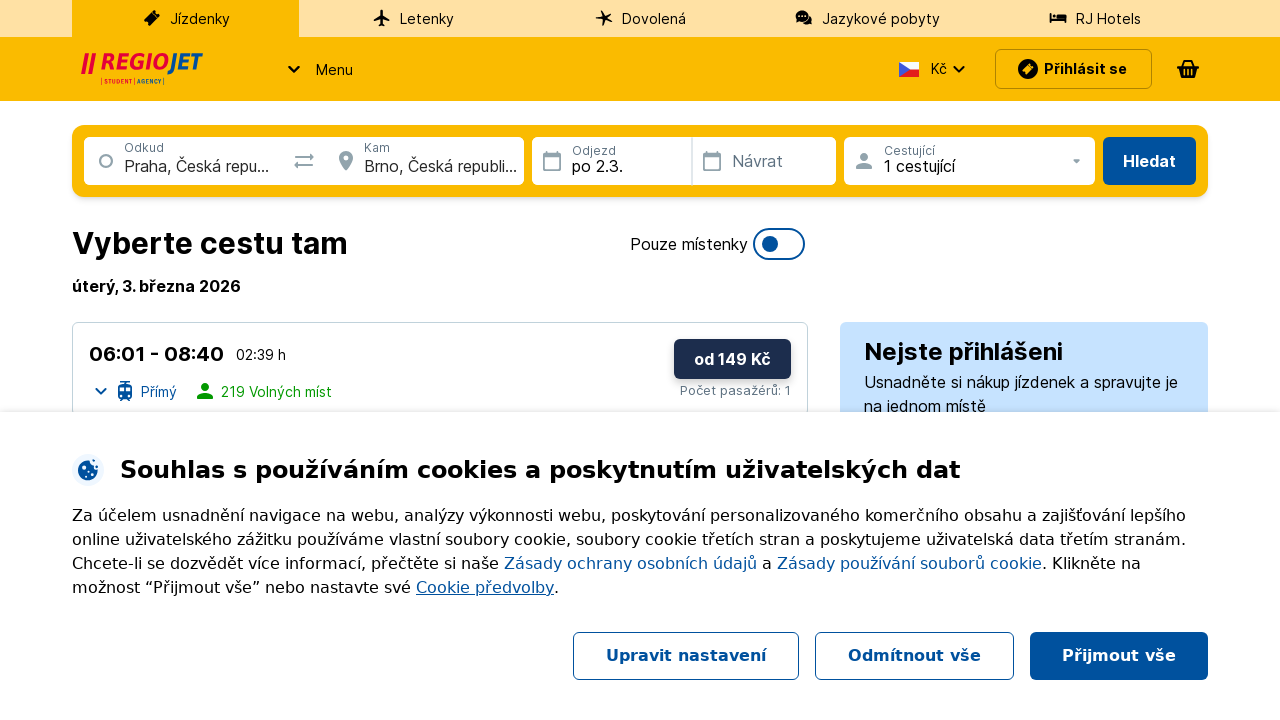

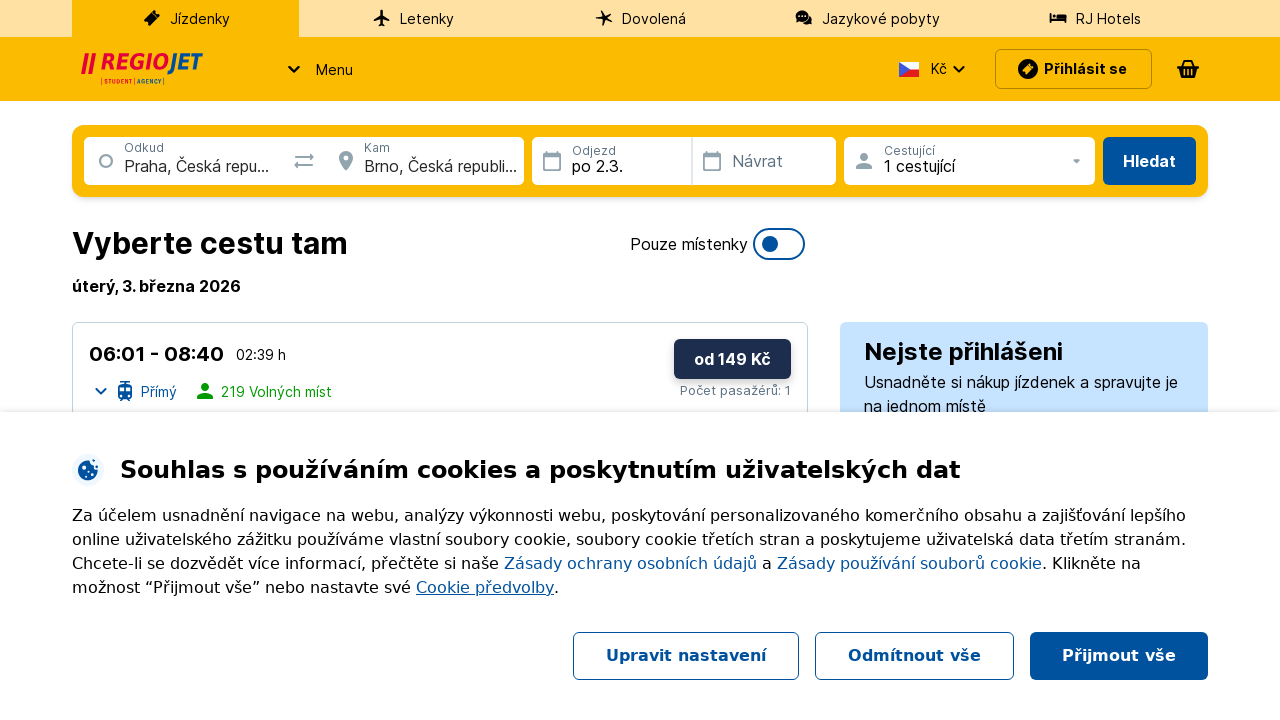